Tests JavaScript alert interactions including simple alert, confirm dialog, and prompt dialog on a demo automation testing site

Starting URL: https://demo.automationtesting.in/Alerts.html

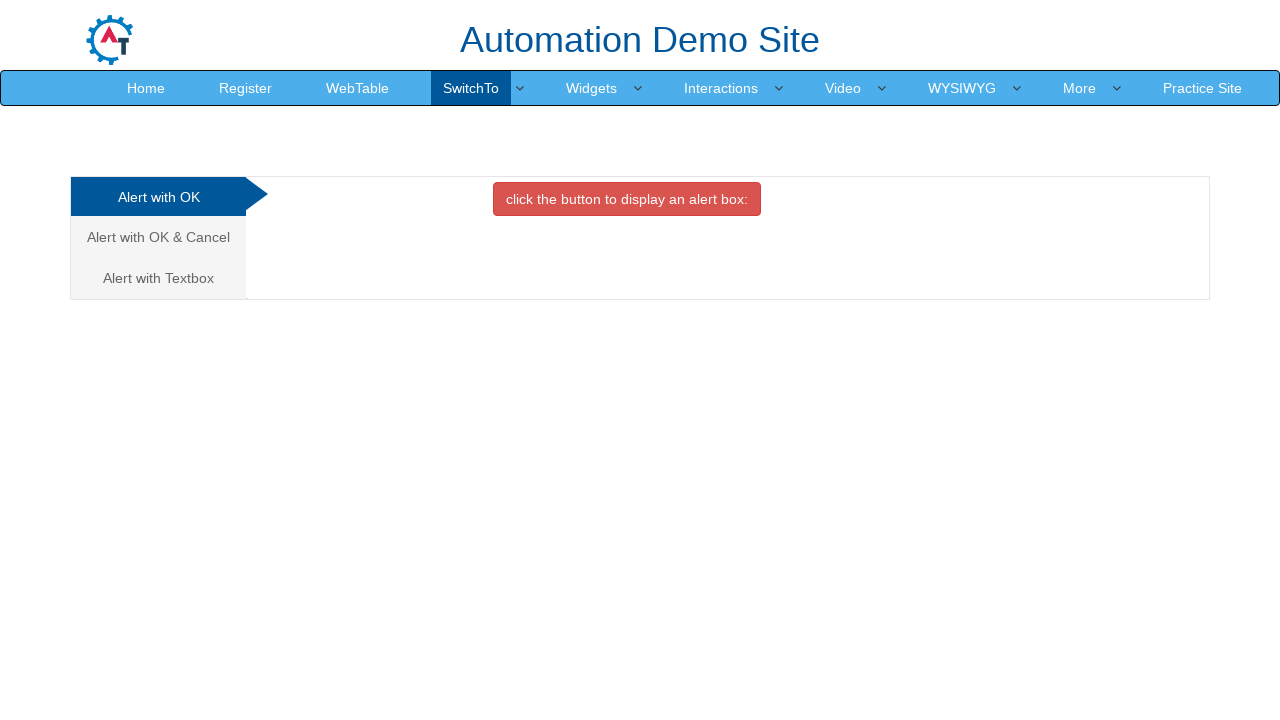

Clicked button to trigger simple alert at (627, 199) on xpath=//button[@onclick='alertbox()']
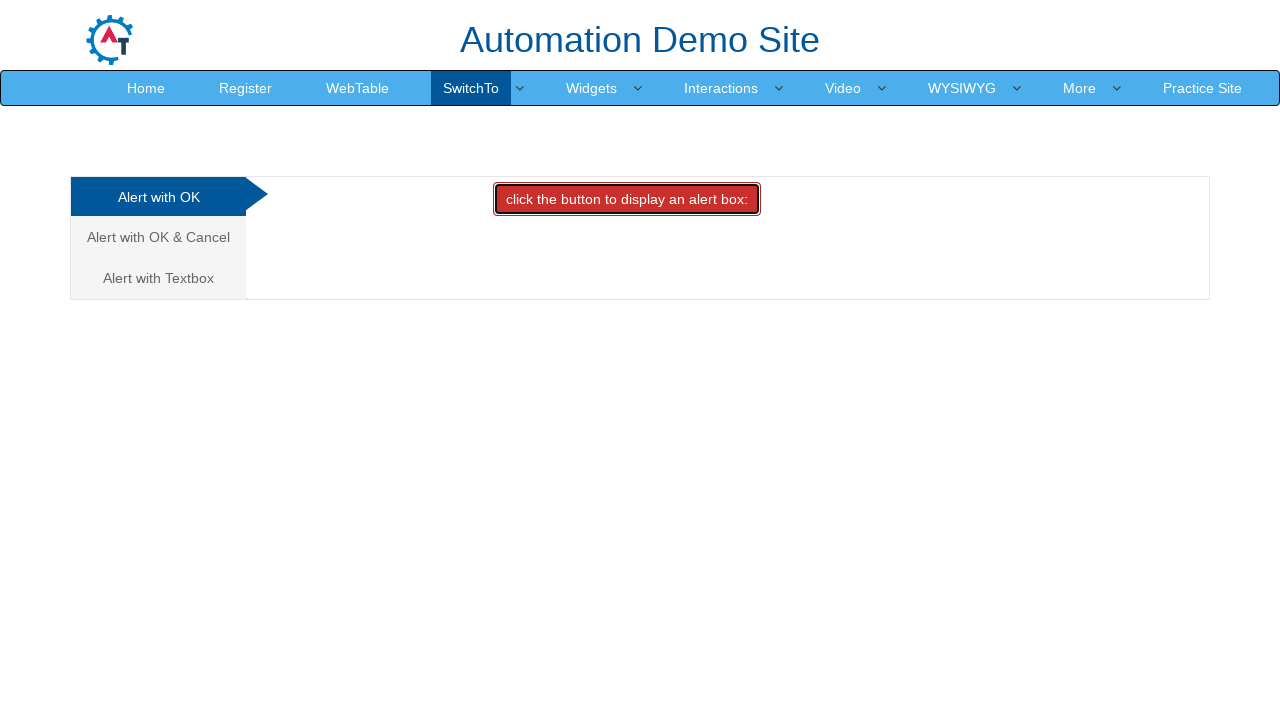

Set up dialog handler to accept simple alert
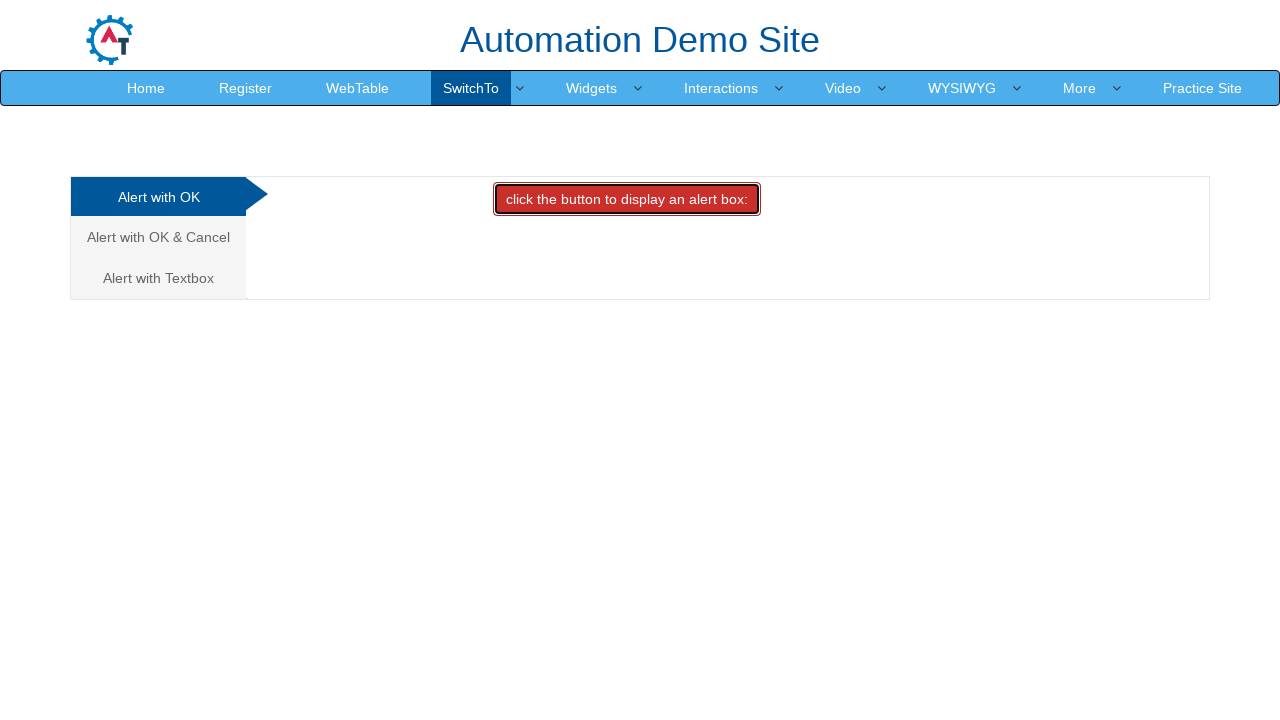

Navigated to Cancel tab for confirm alert at (158, 237) on xpath=//a[@href='#CancelTab']
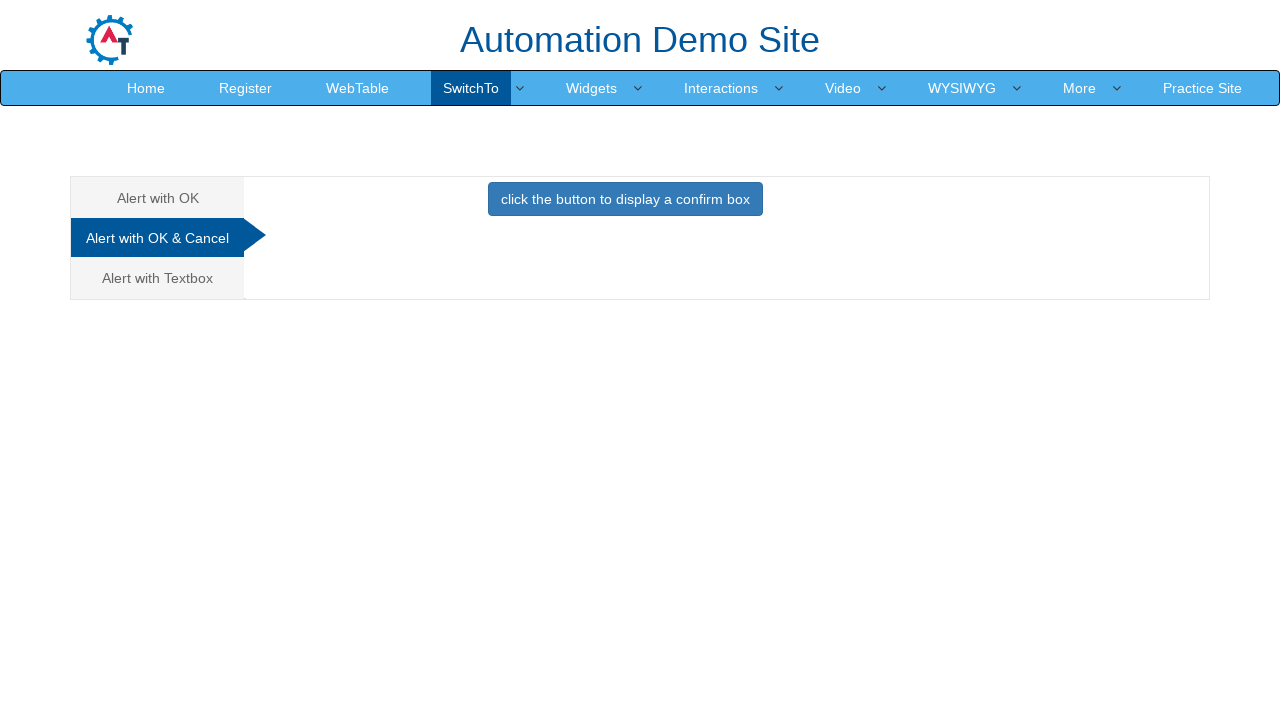

Clicked button to trigger confirm alert at (625, 199) on xpath=//button[@onclick='confirmbox()']
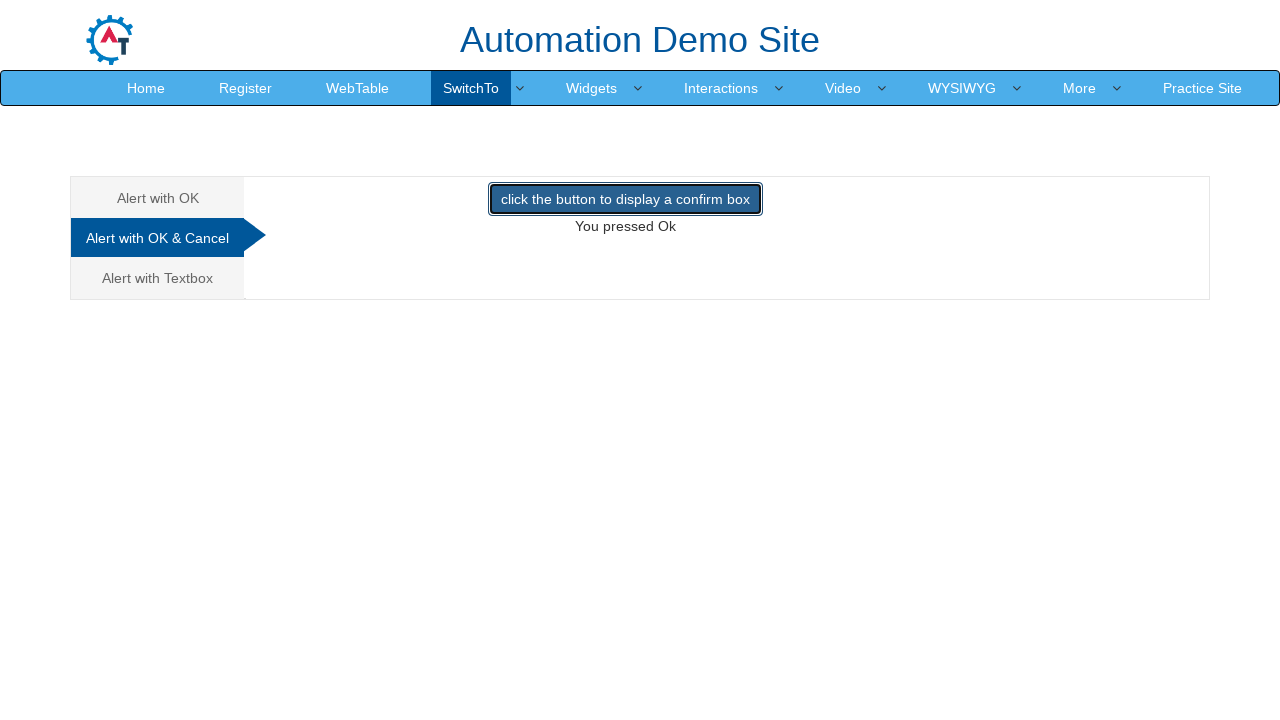

Set up dialog handler to dismiss confirm alert
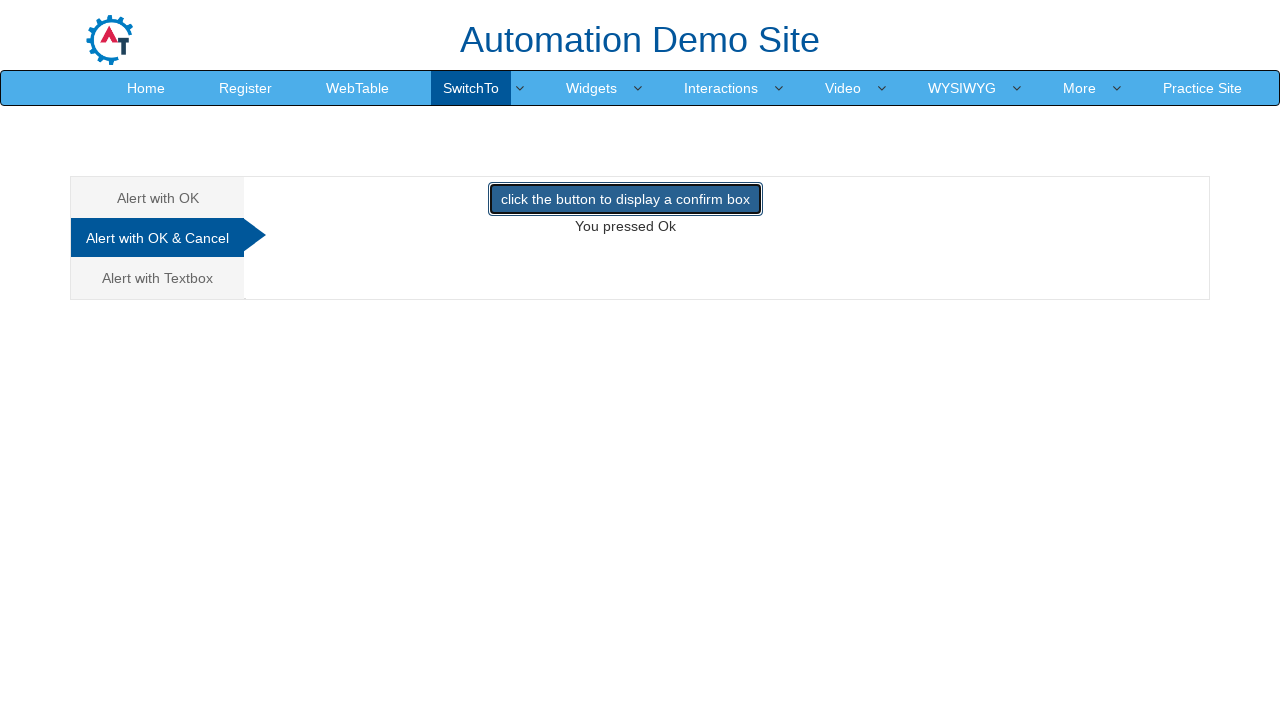

Navigated to Alert with Textbox section for prompt alert at (158, 278) on xpath=//a[text()='Alert with Textbox ']
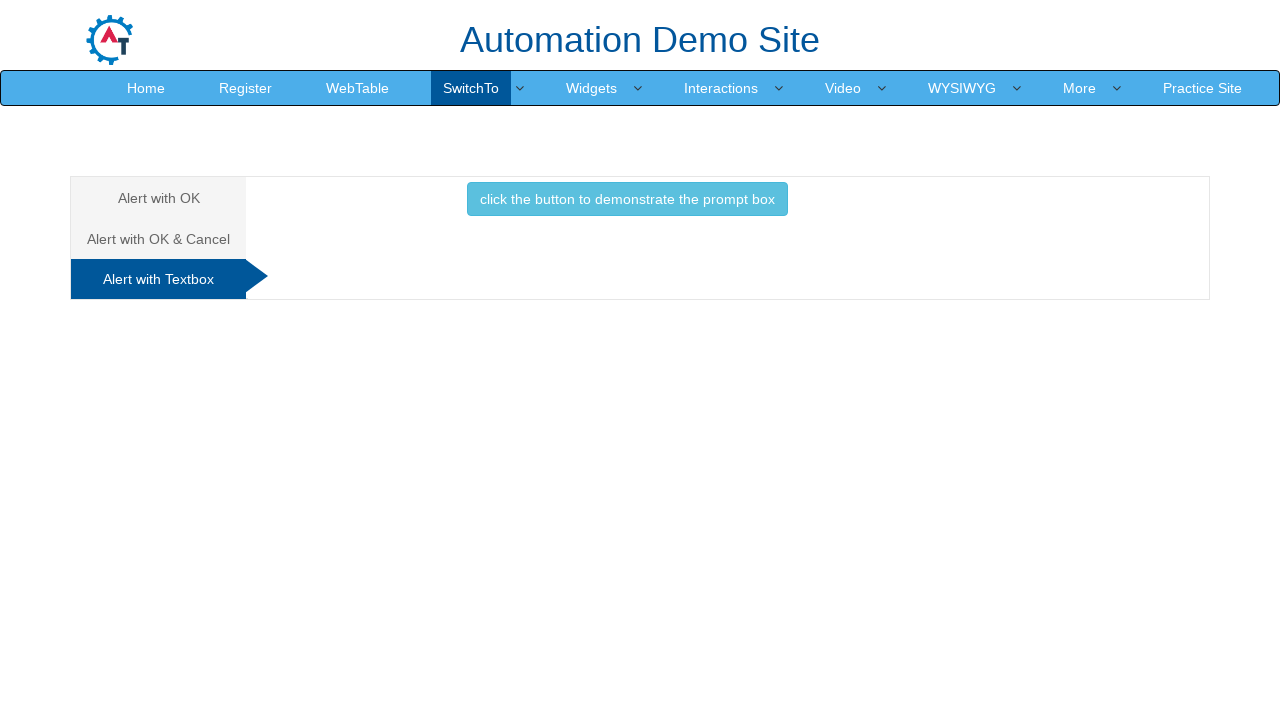

Clicked button to trigger prompt alert at (627, 199) on xpath=//button[@onclick='promptbox()']
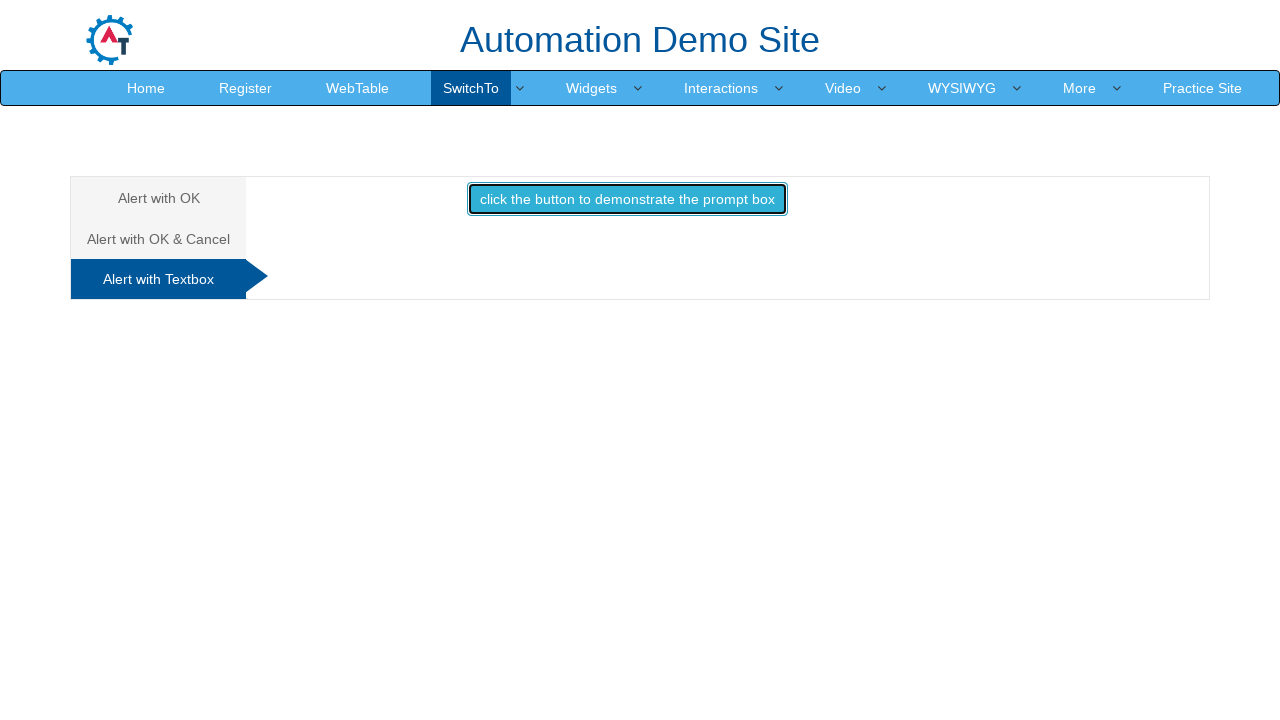

Set up dialog handler to accept prompt alert with 'Test' input
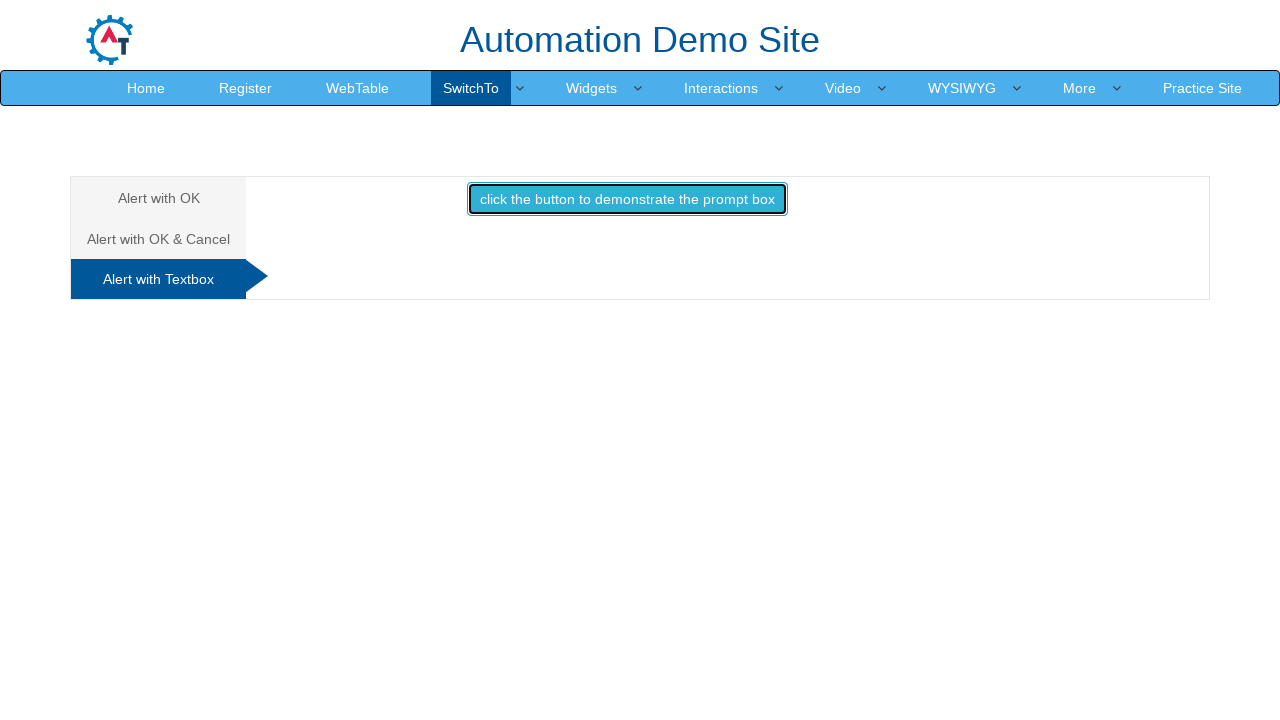

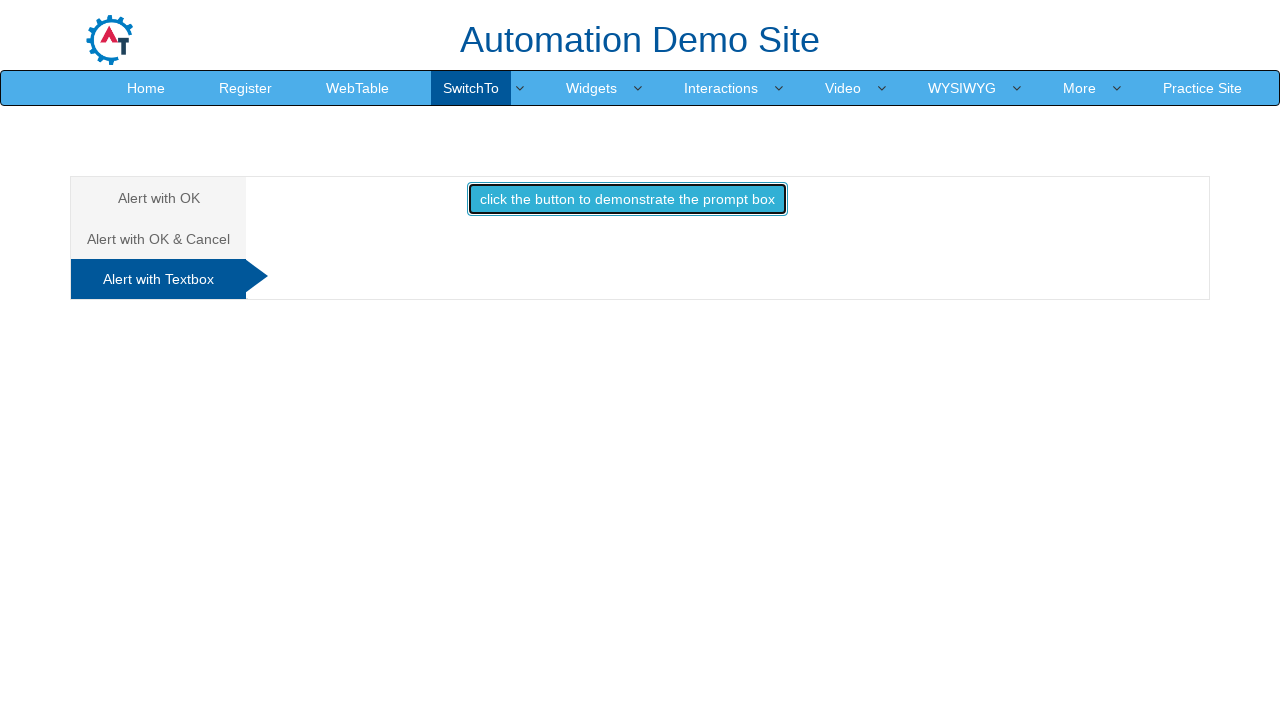